Tests clicking the green button which becomes covered by a hidden layer after the first click

Starting URL: http://uitestingplayground.com/hiddenlayers

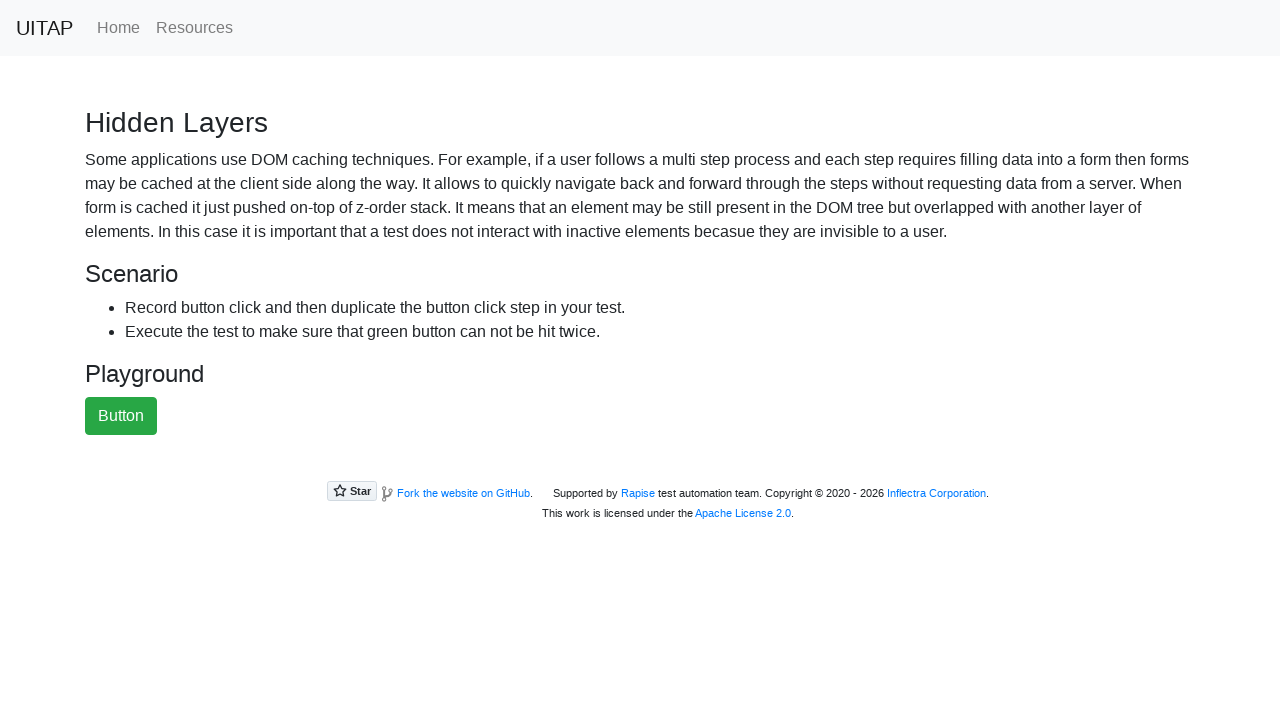

Clicked the green button at (121, 416) on #greenButton
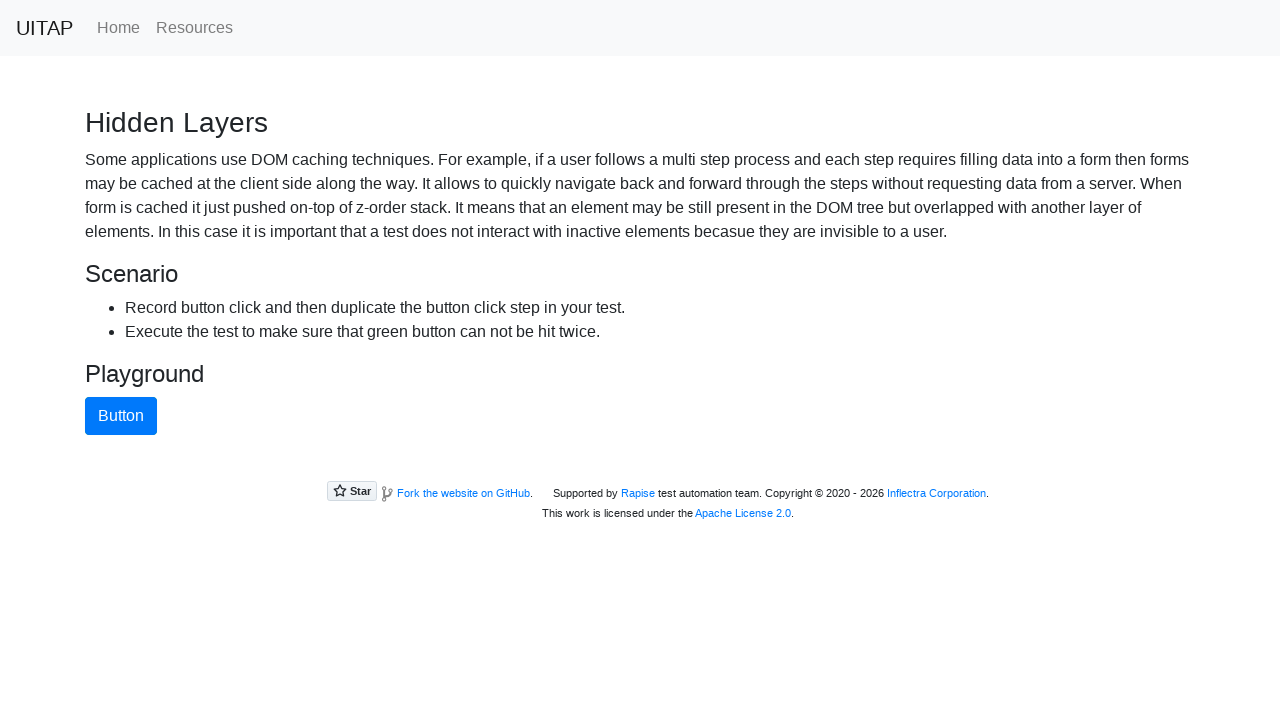

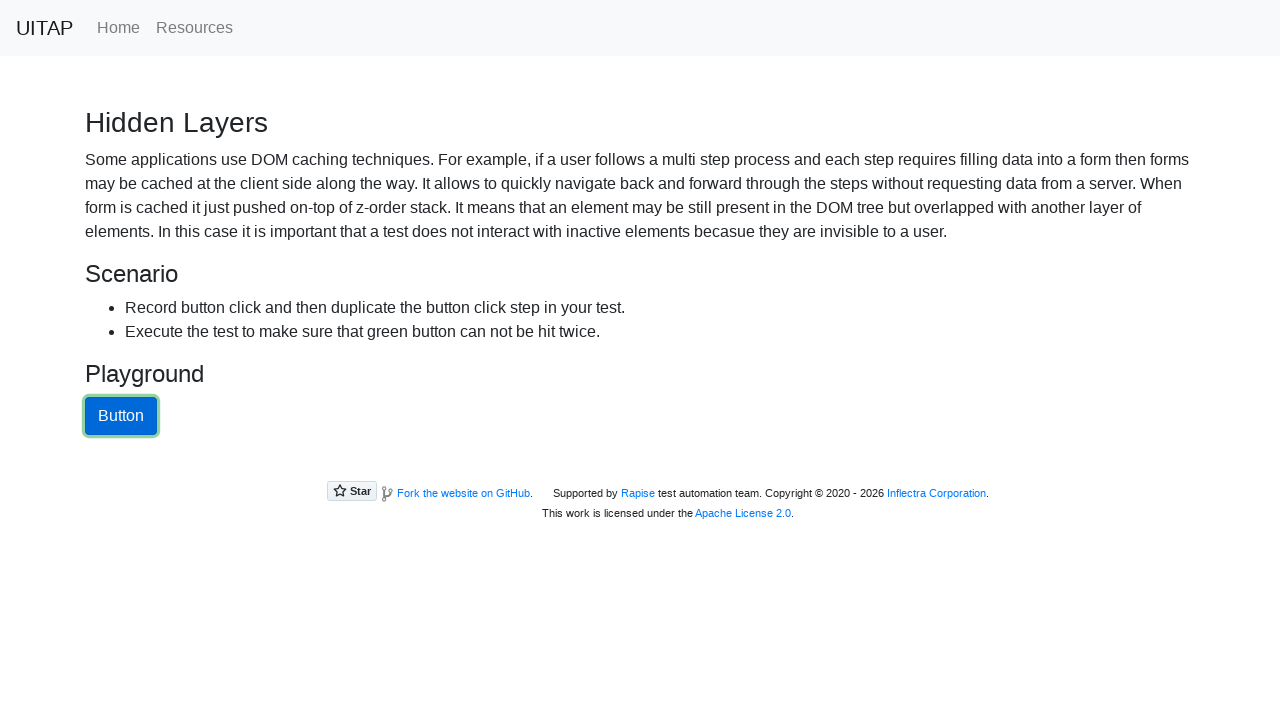